Tests locating various navigation elements and sidebar menu items using CSS selectors and XPath locators on the API documentation page

Starting URL: https://webdriver.io/docs/api.html

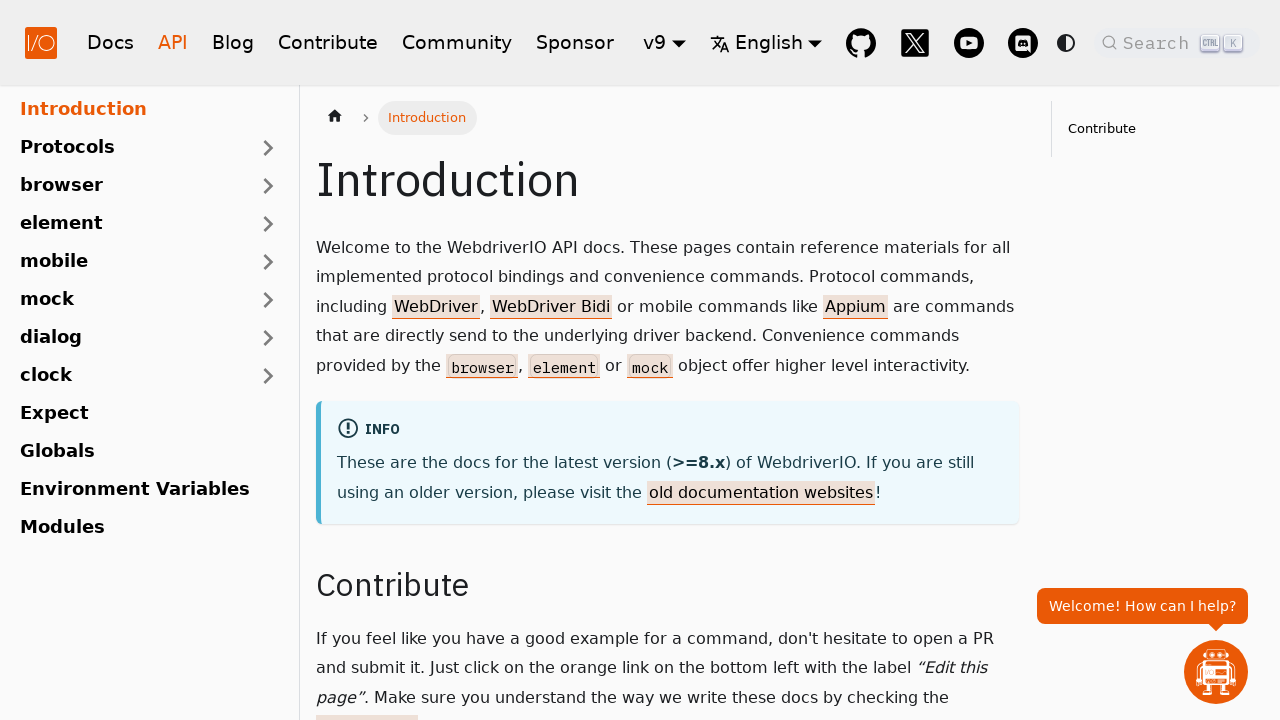

Waited for navbar items to be present
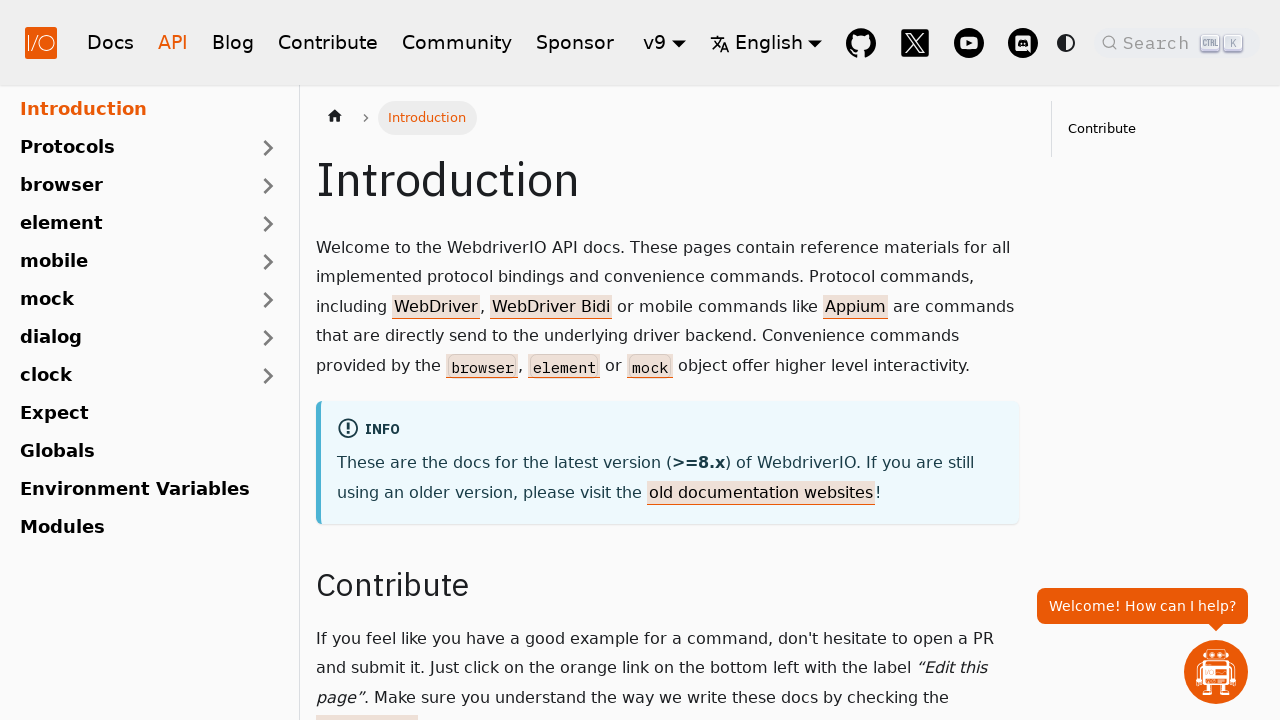

Waited for side menu links to be present
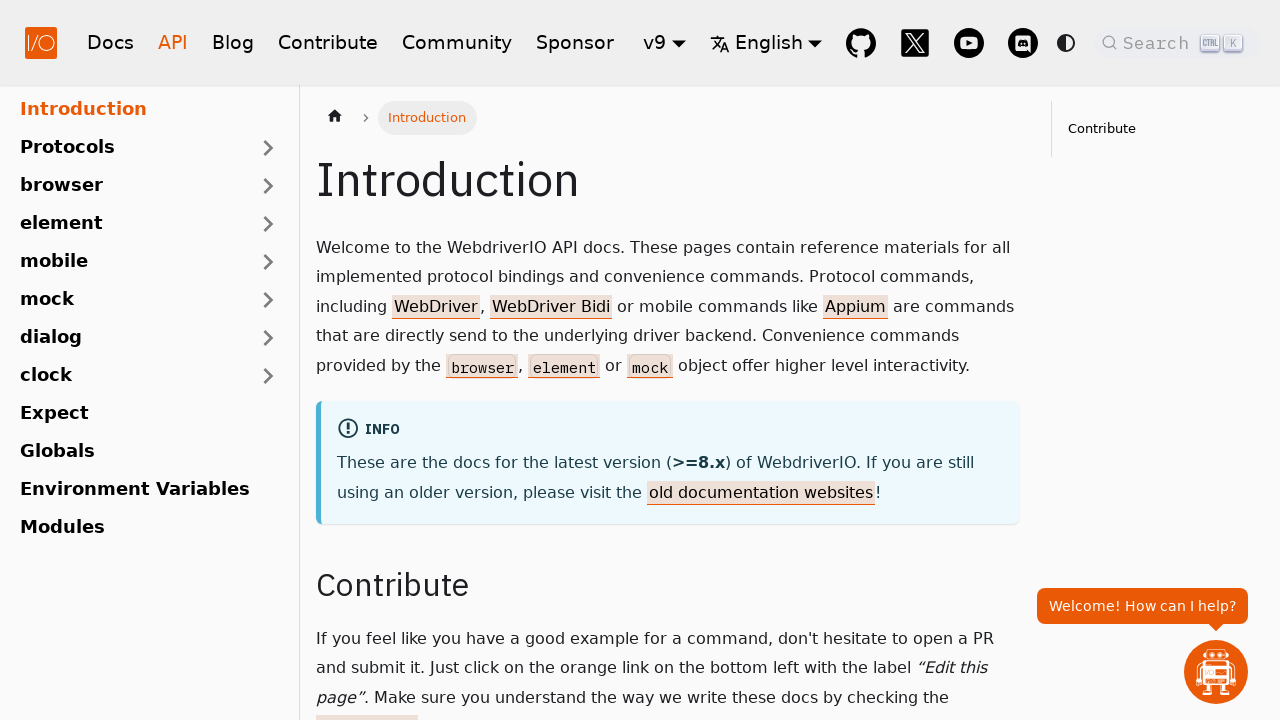

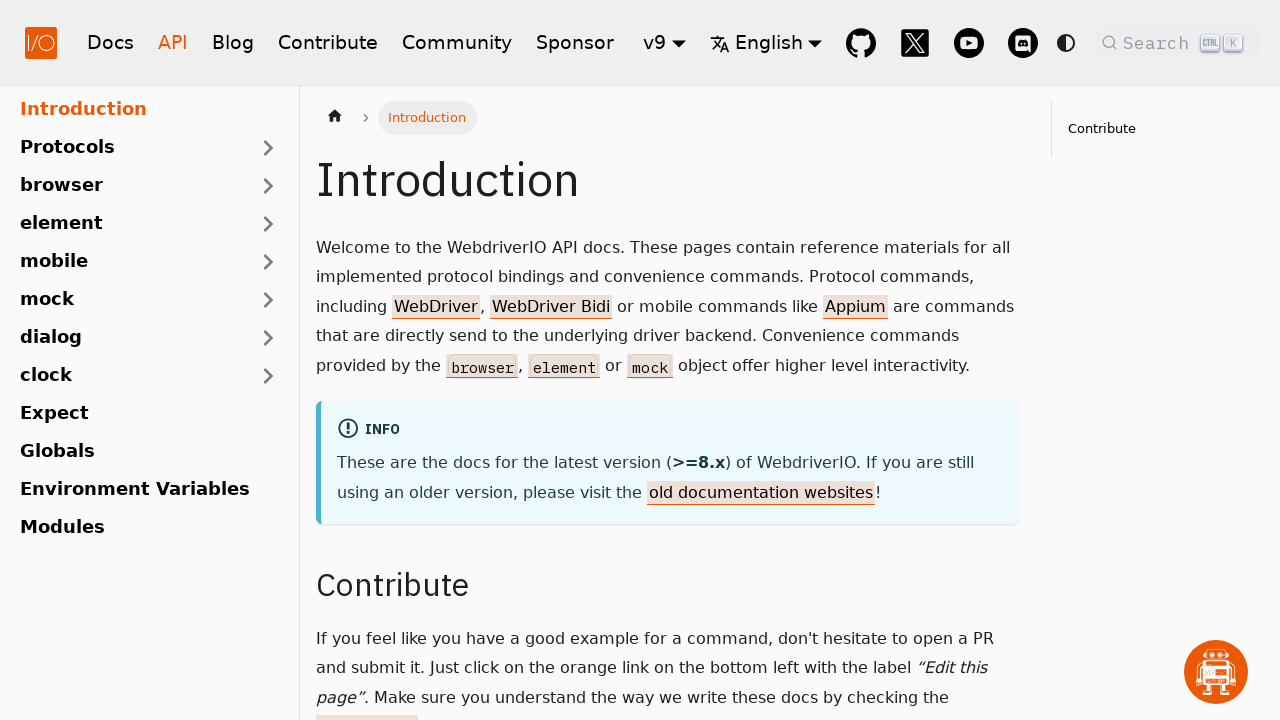